Tests visibility by clicking hide button and checking zero width button

Starting URL: http://uitestingplayground.com/visibility

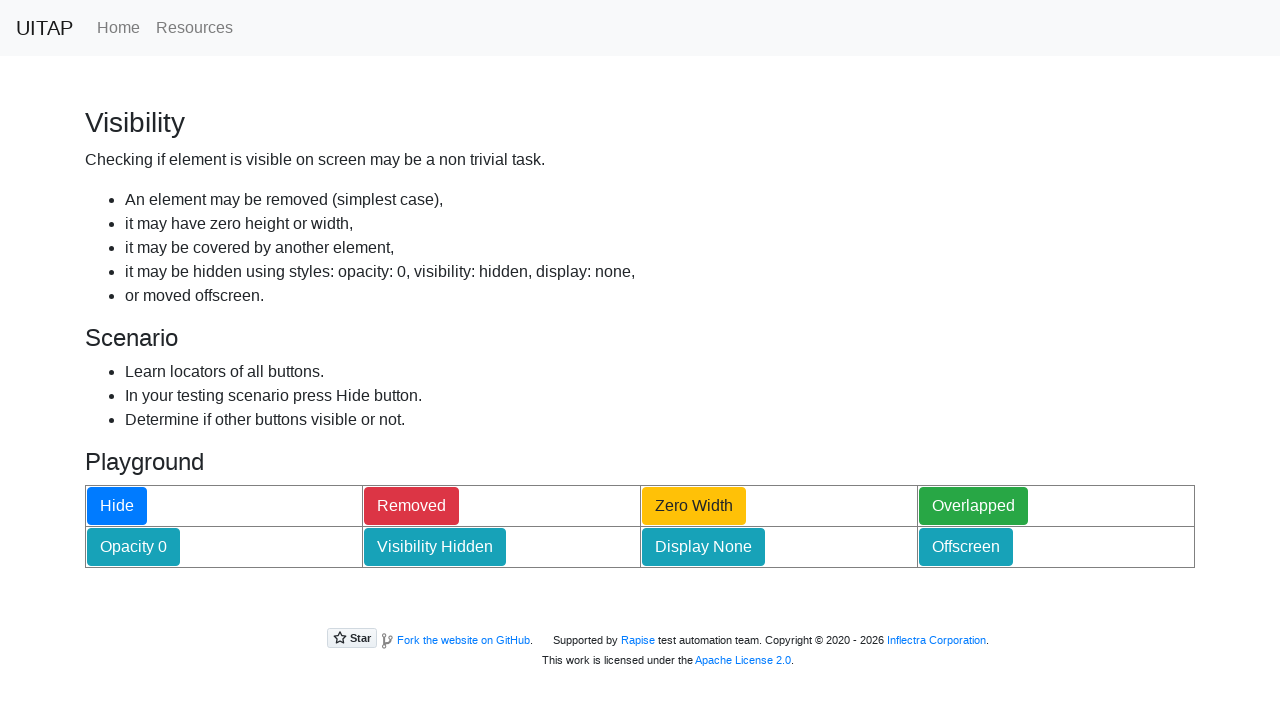

Clicked hide button at (117, 506) on #hideButton
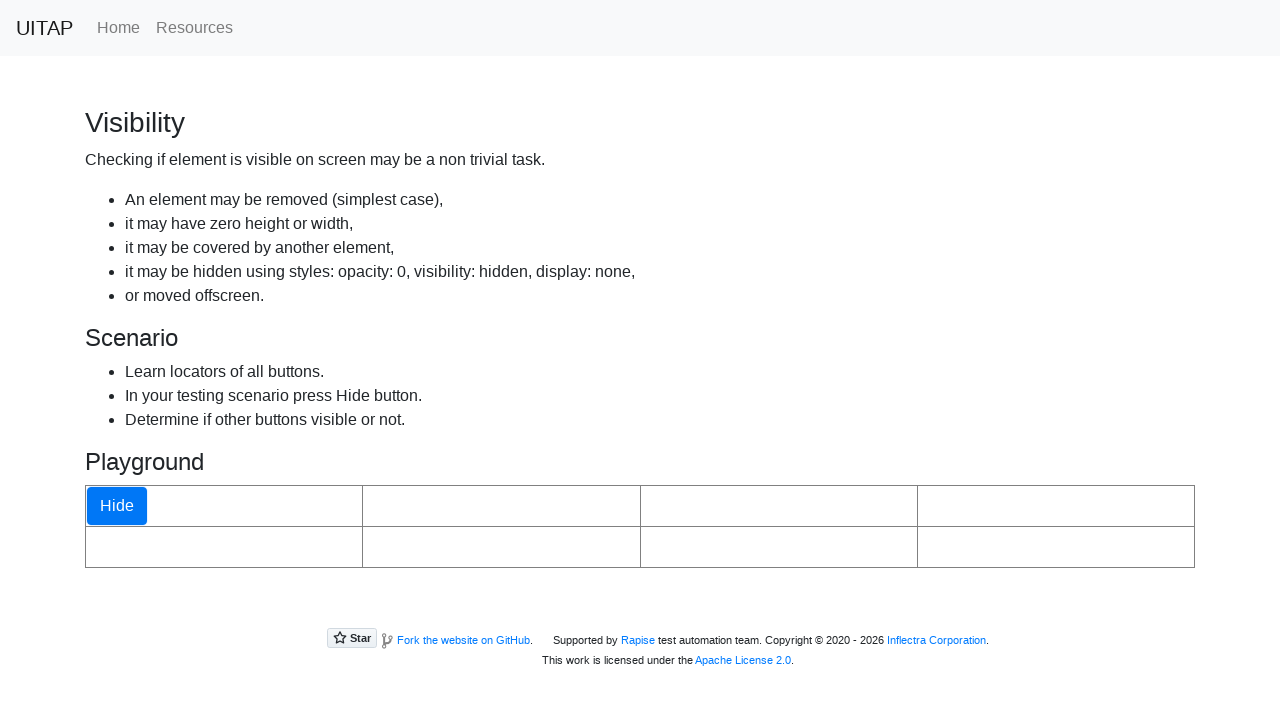

Verified zero width button is hidden
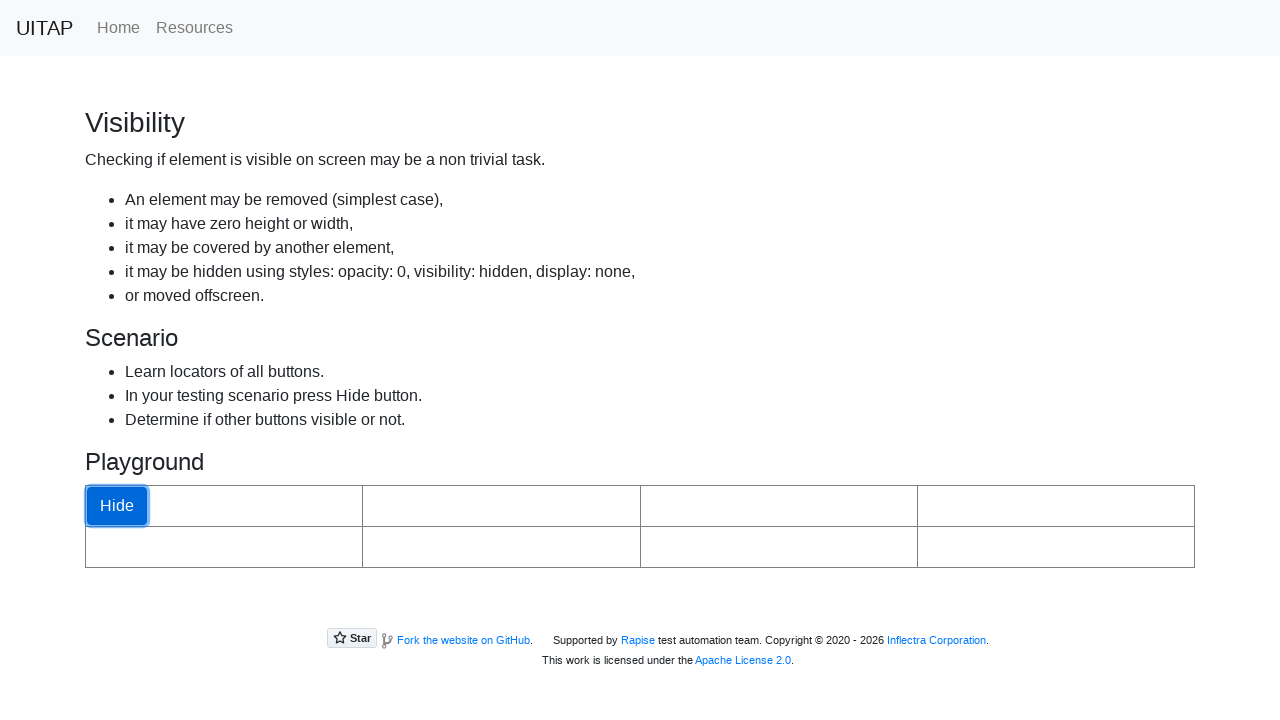

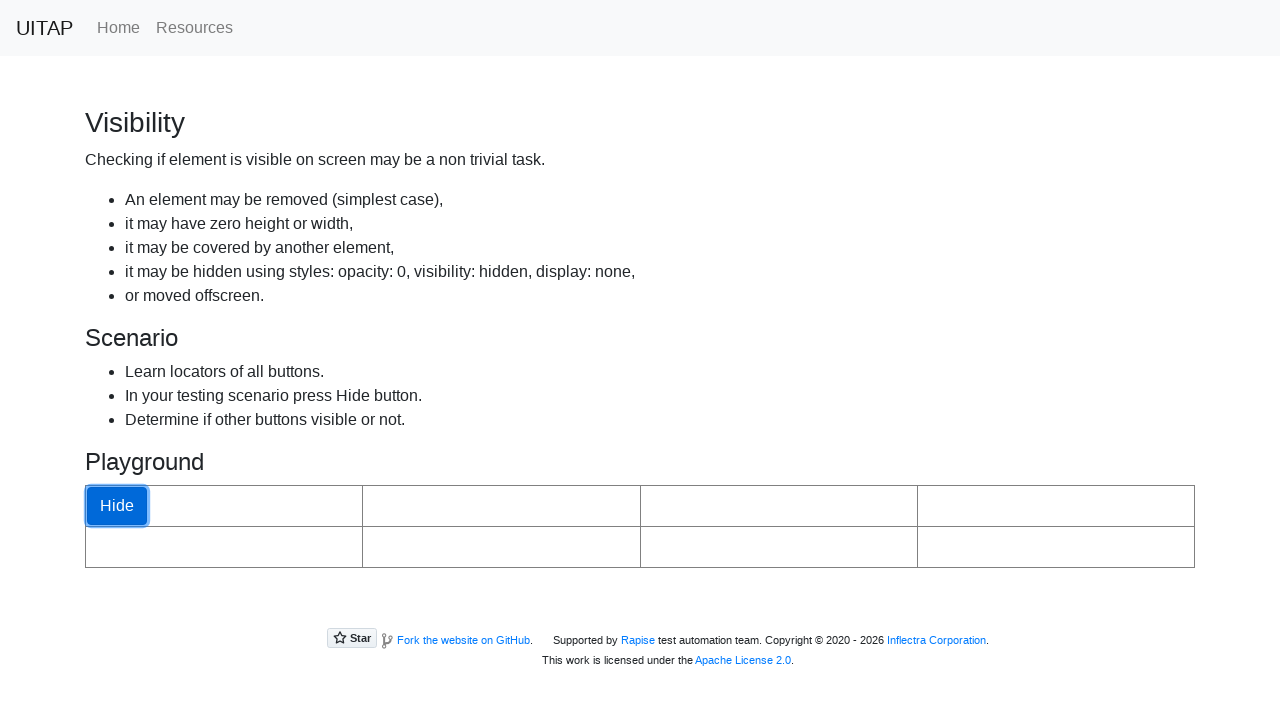